Tests clicking a radio button

Starting URL: https://demoqa.com/radio-button

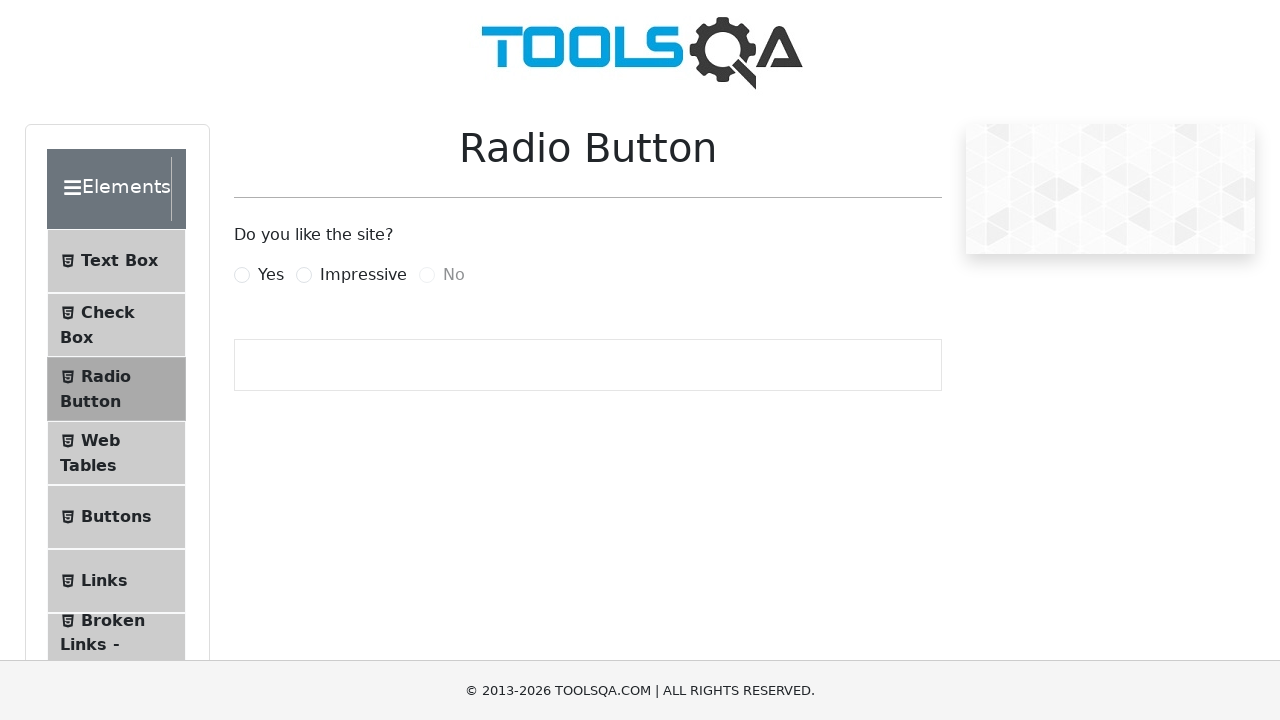

Navigated to radio button demo page
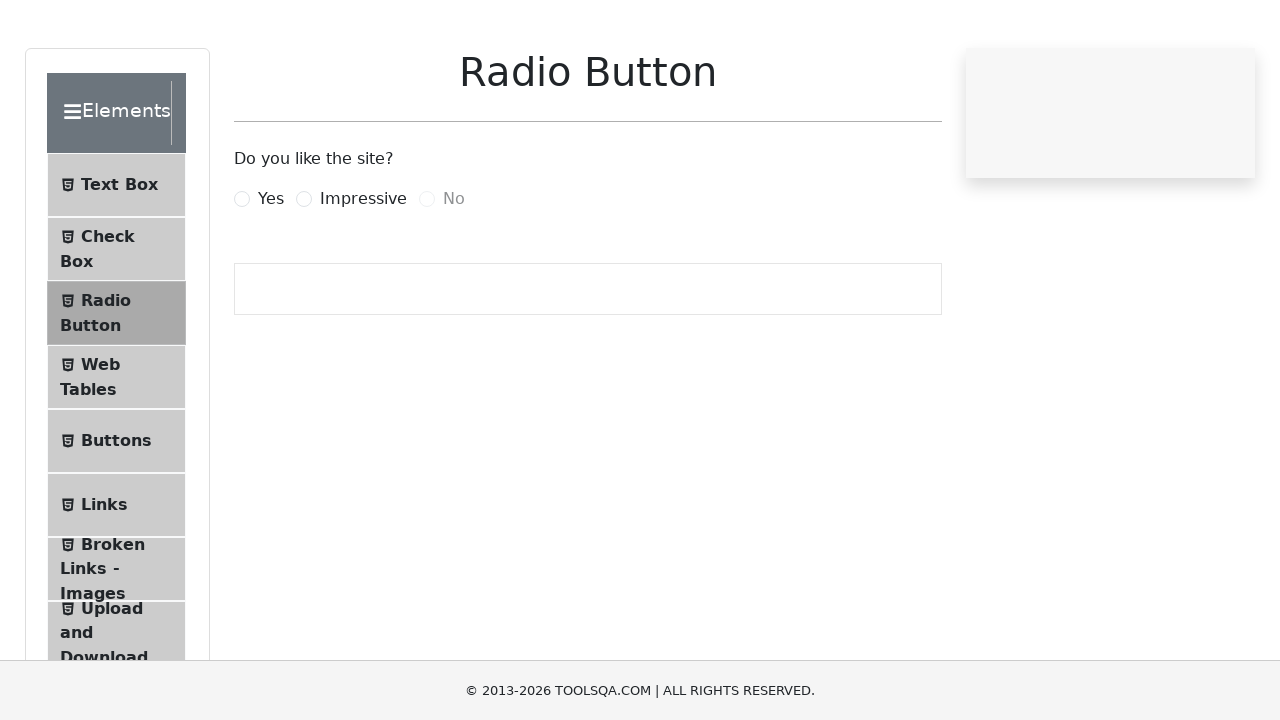

Clicked Yes radio button at (271, 275) on xpath=//label[text()='Yes']
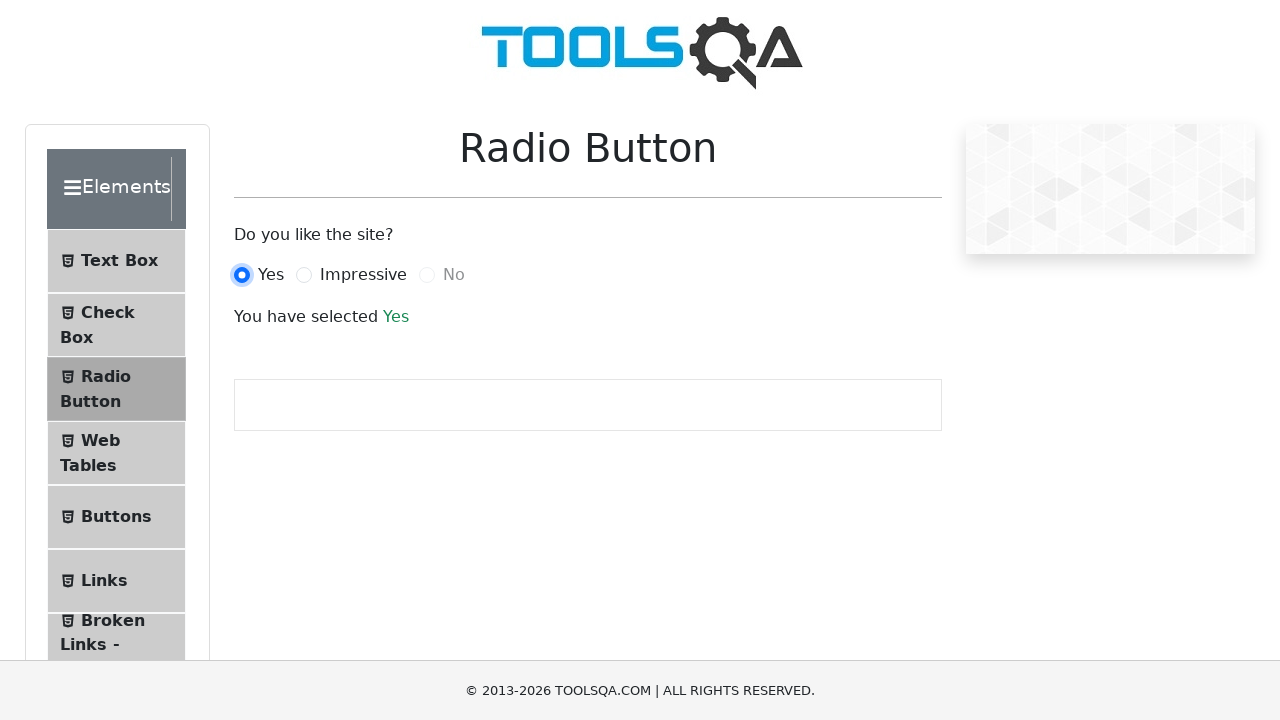

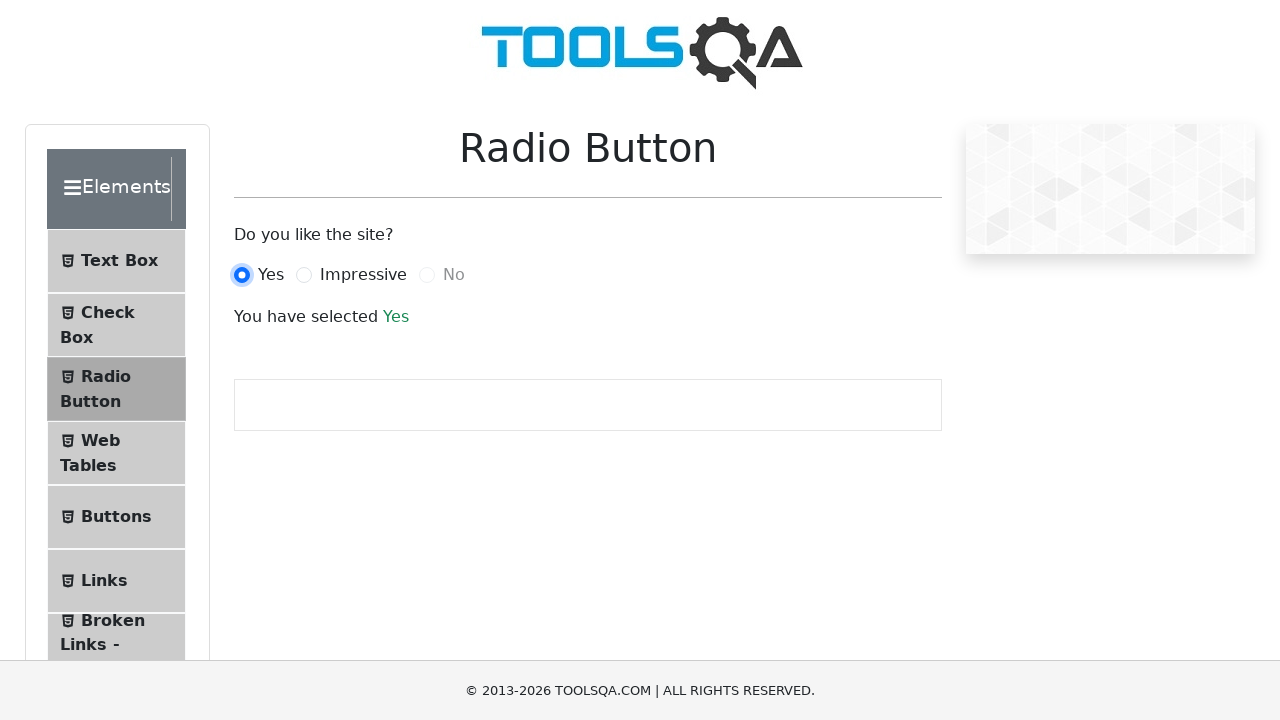